Tests form field interaction by verifying the first name field is displayed and enabled, then filling it with a value

Starting URL: https://vinothqaacademy.com/demo-site/

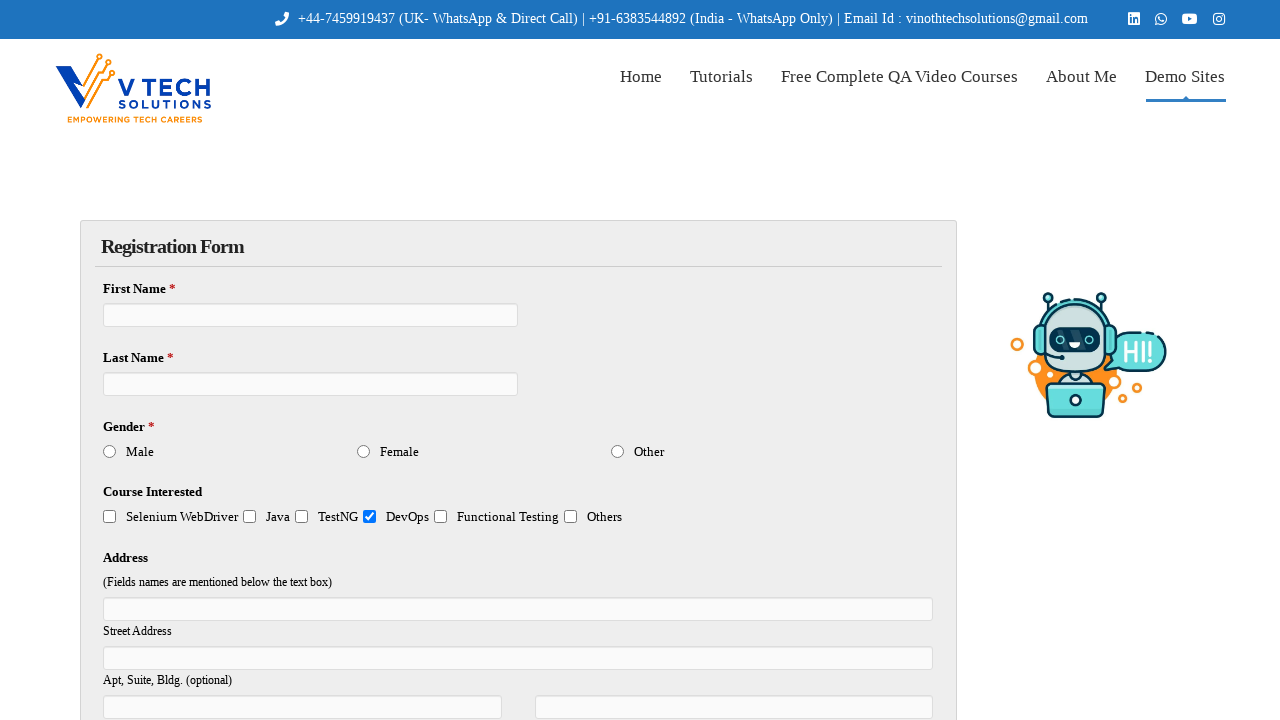

Located first name field element
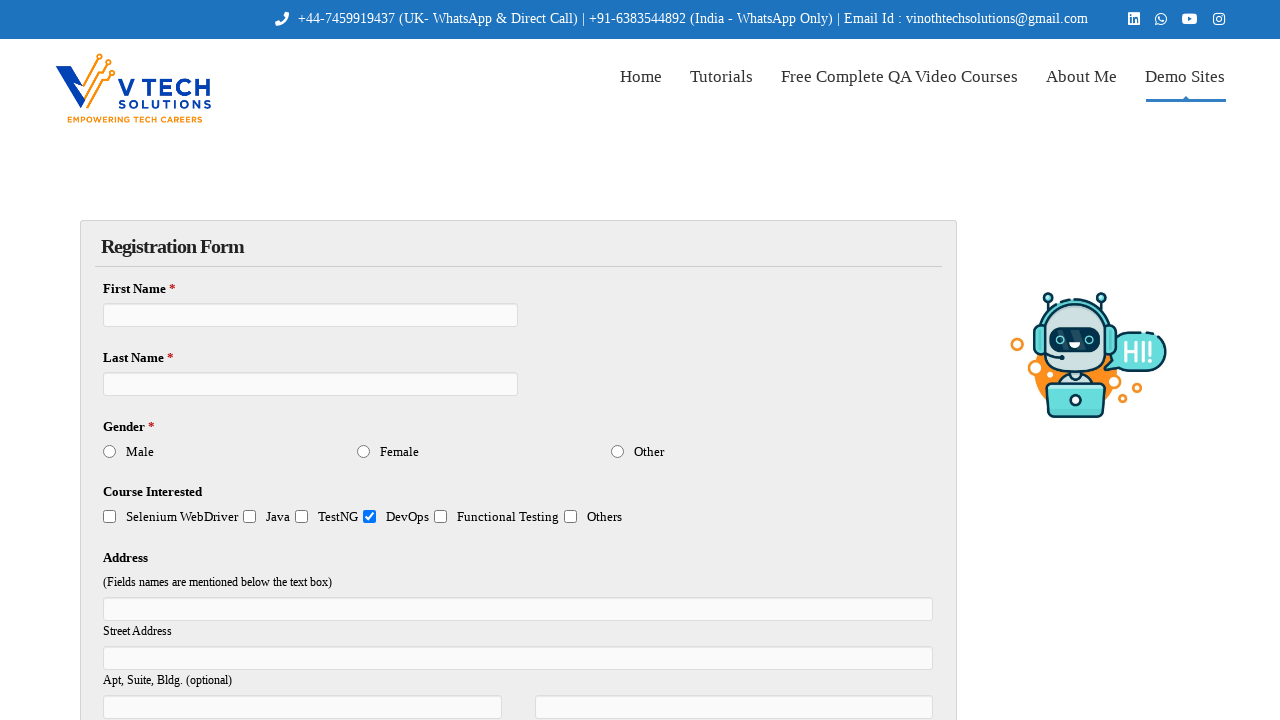

Verified first name field is visible
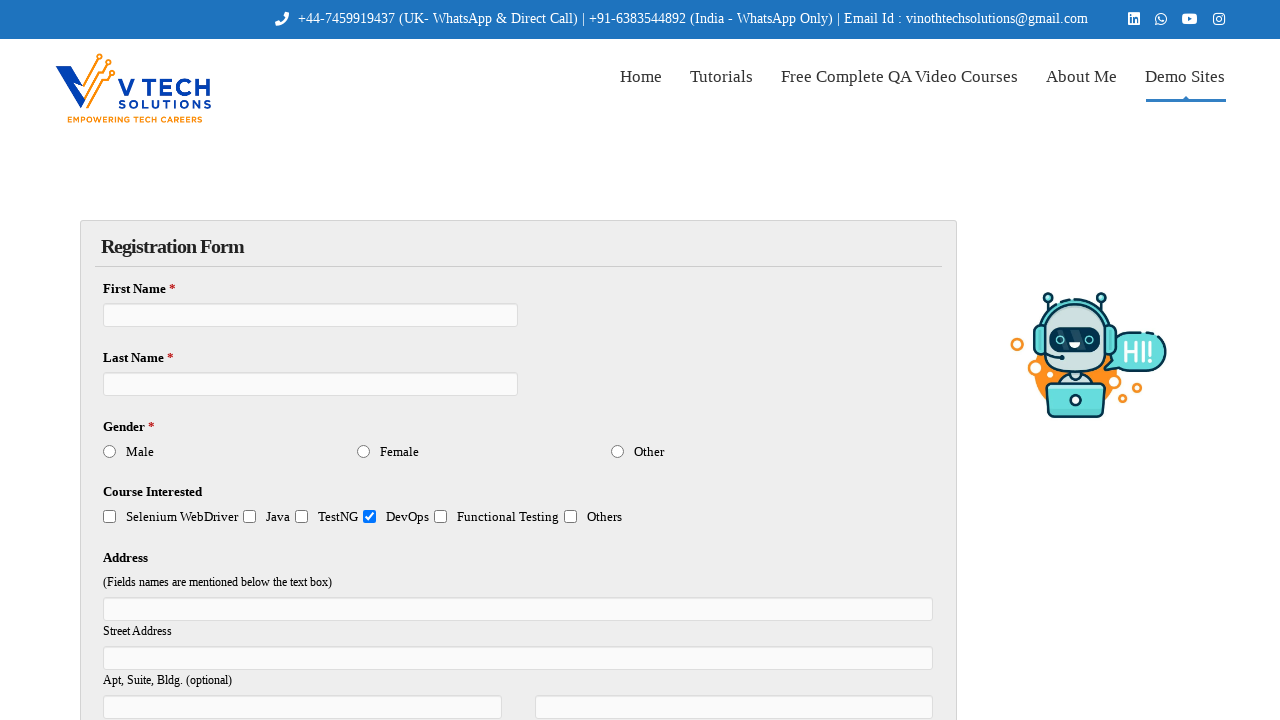

Verified first name field is enabled
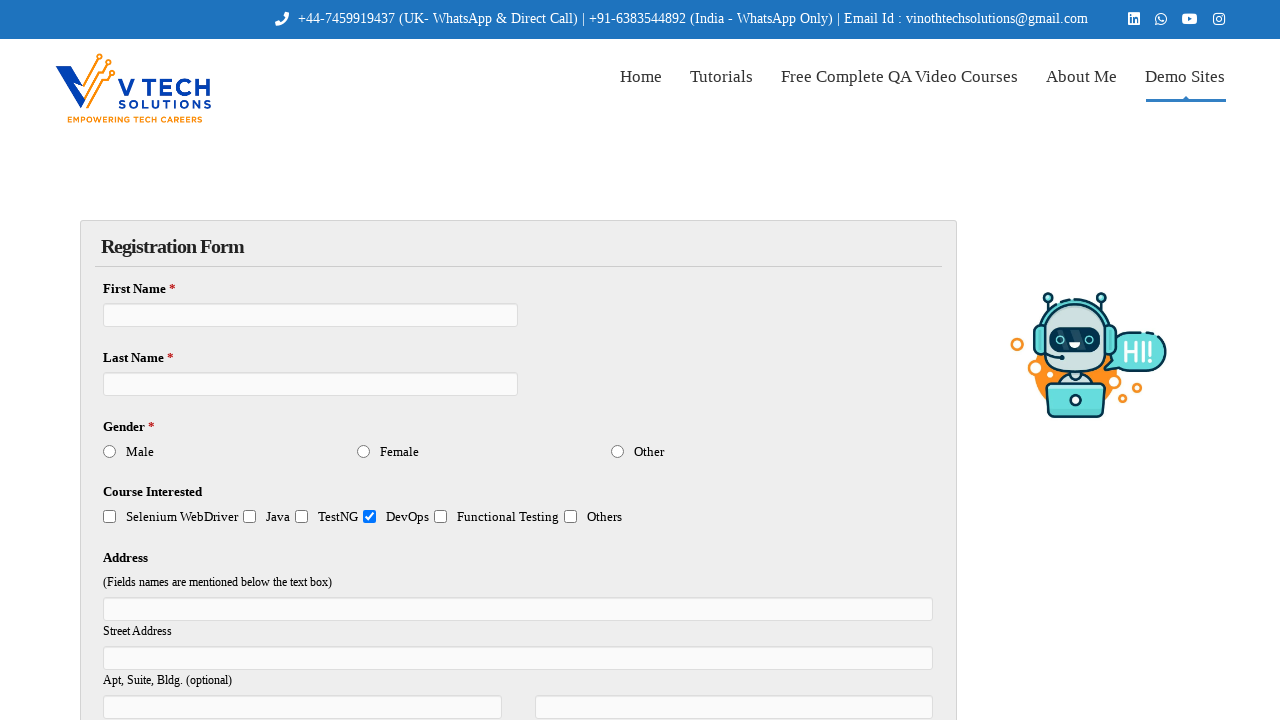

Filled first name field with 'susant' on #vfb-5
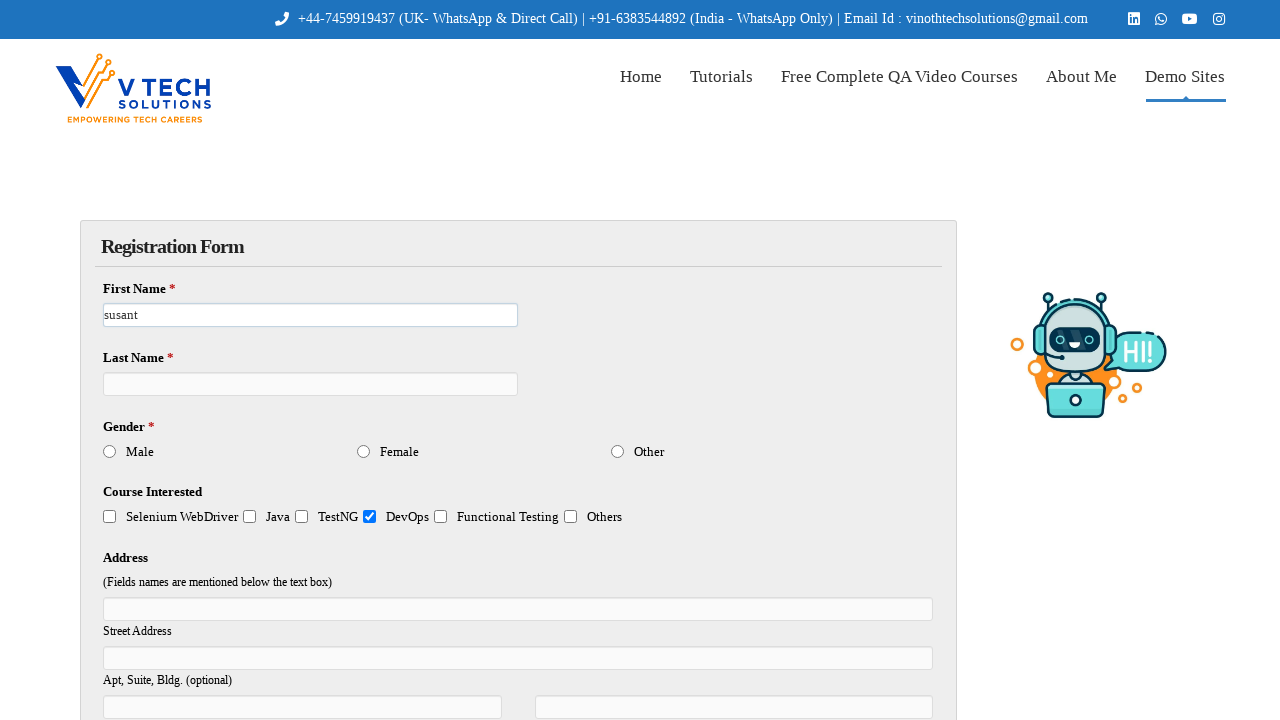

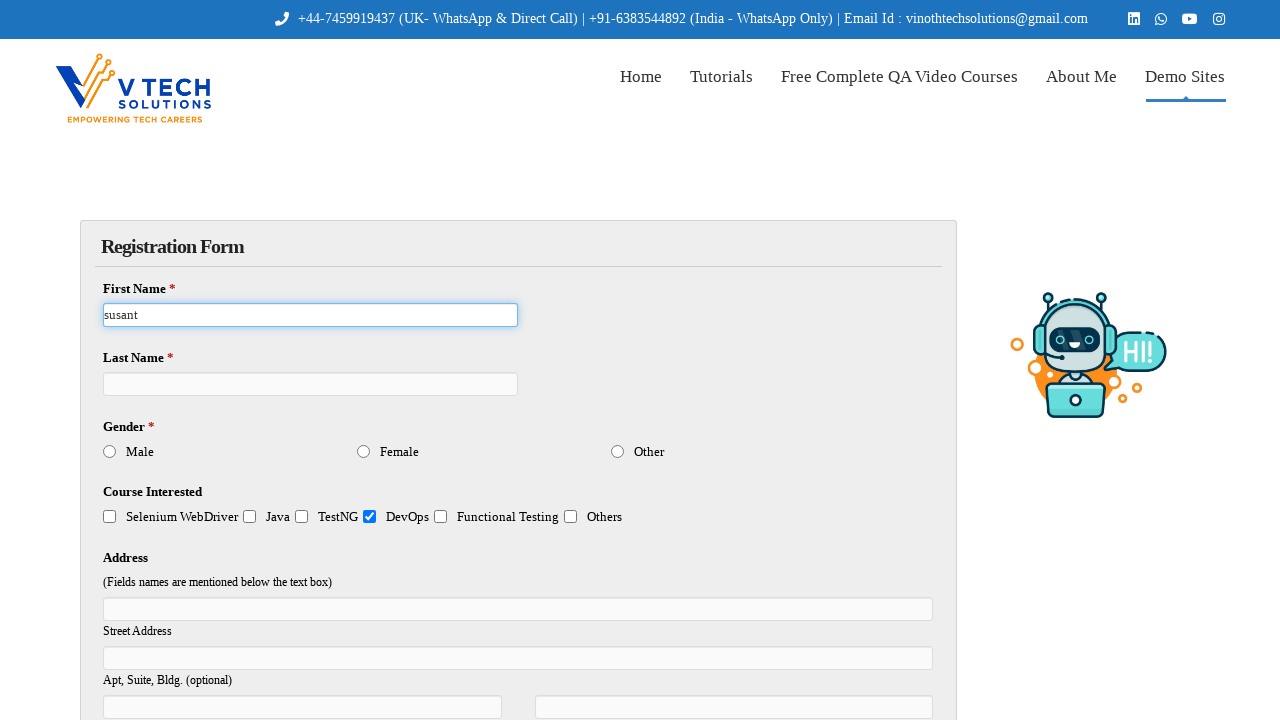